Tests registration form by filling in first name, last name, and email fields, then submitting the form and verifying success message

Starting URL: http://suninjuly.github.io/registration1.html

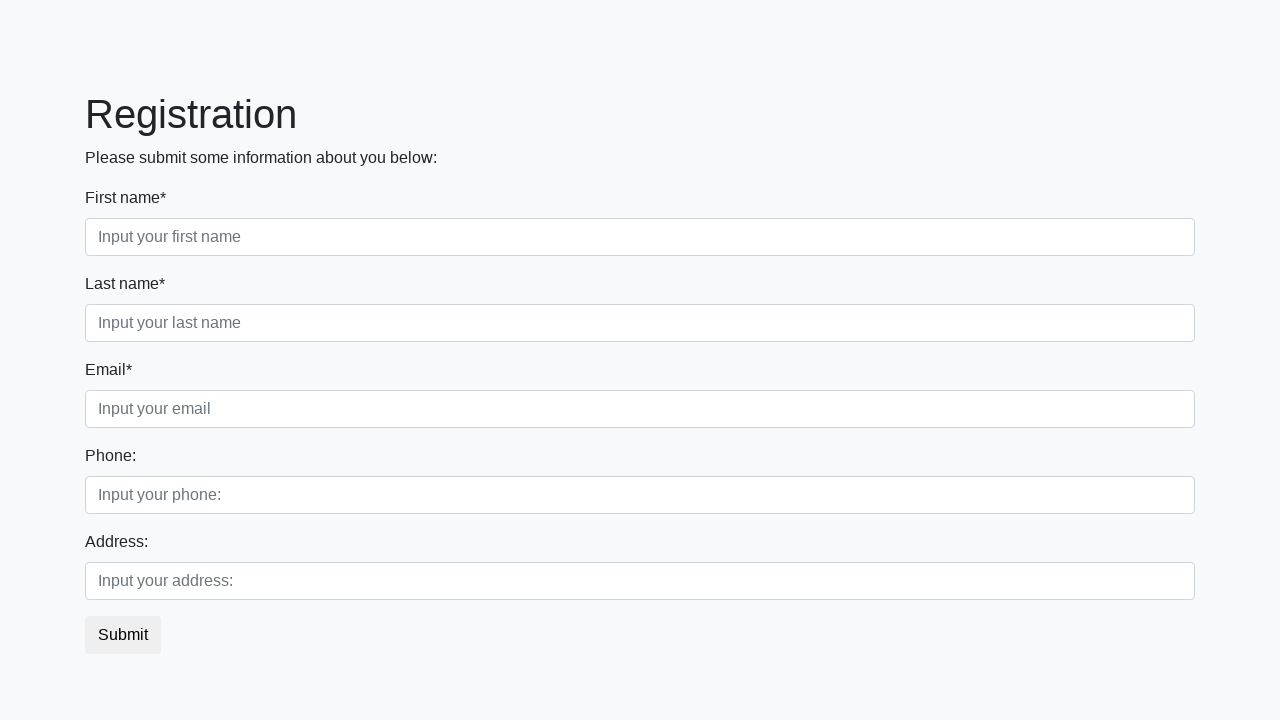

Filled first name field with 'Ivan' on div.first_block input.first
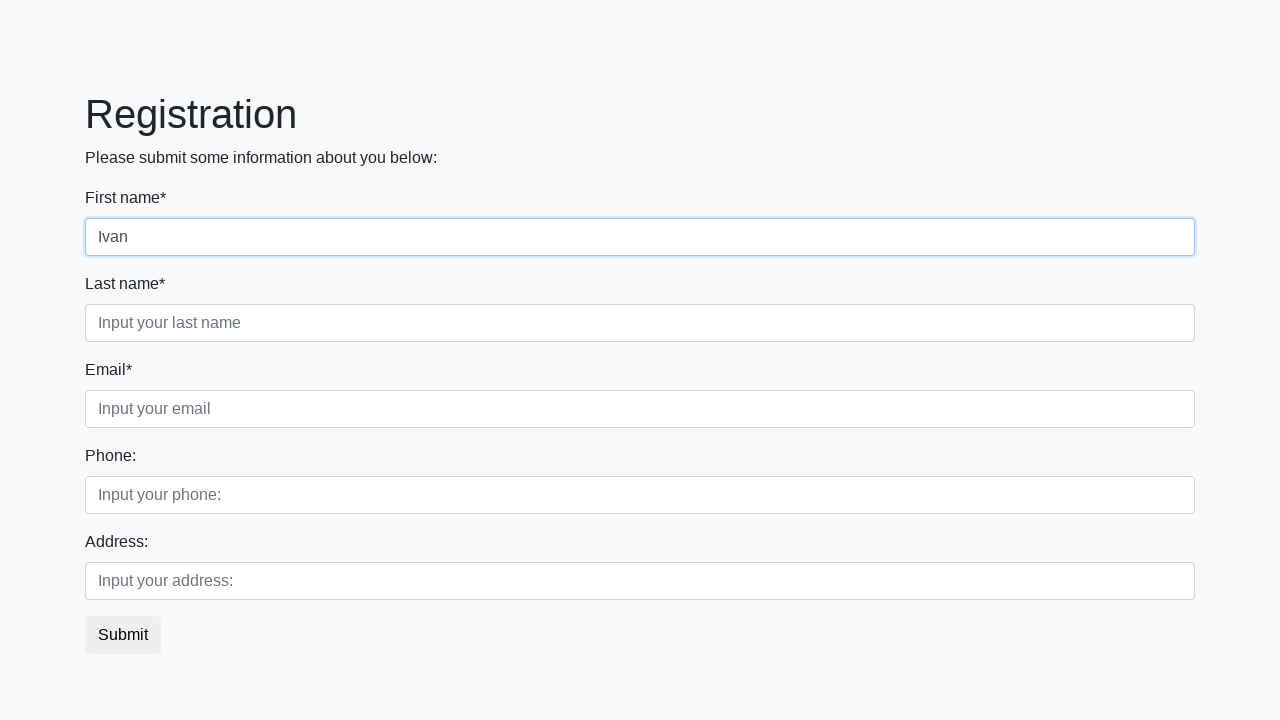

Filled email field with 'Petrov@mail.ru' on div.first_block input.third
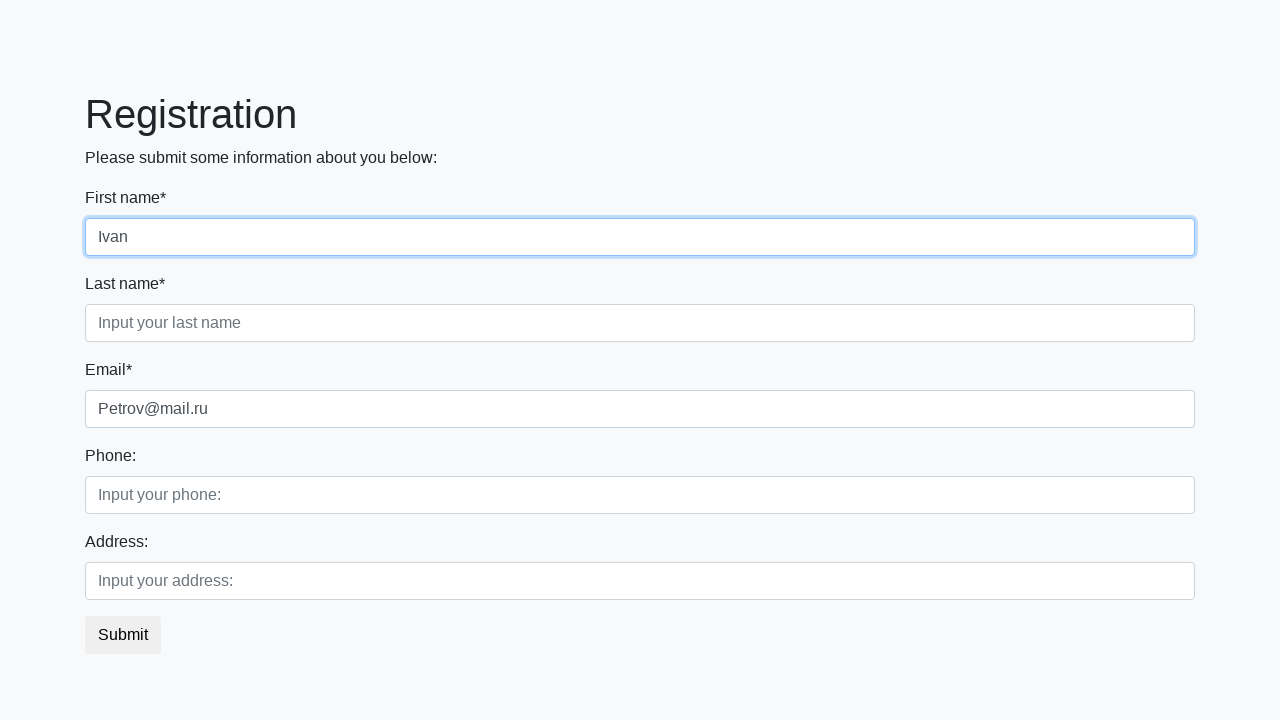

Filled last name field with 'Petrov' on div.first_block input.second
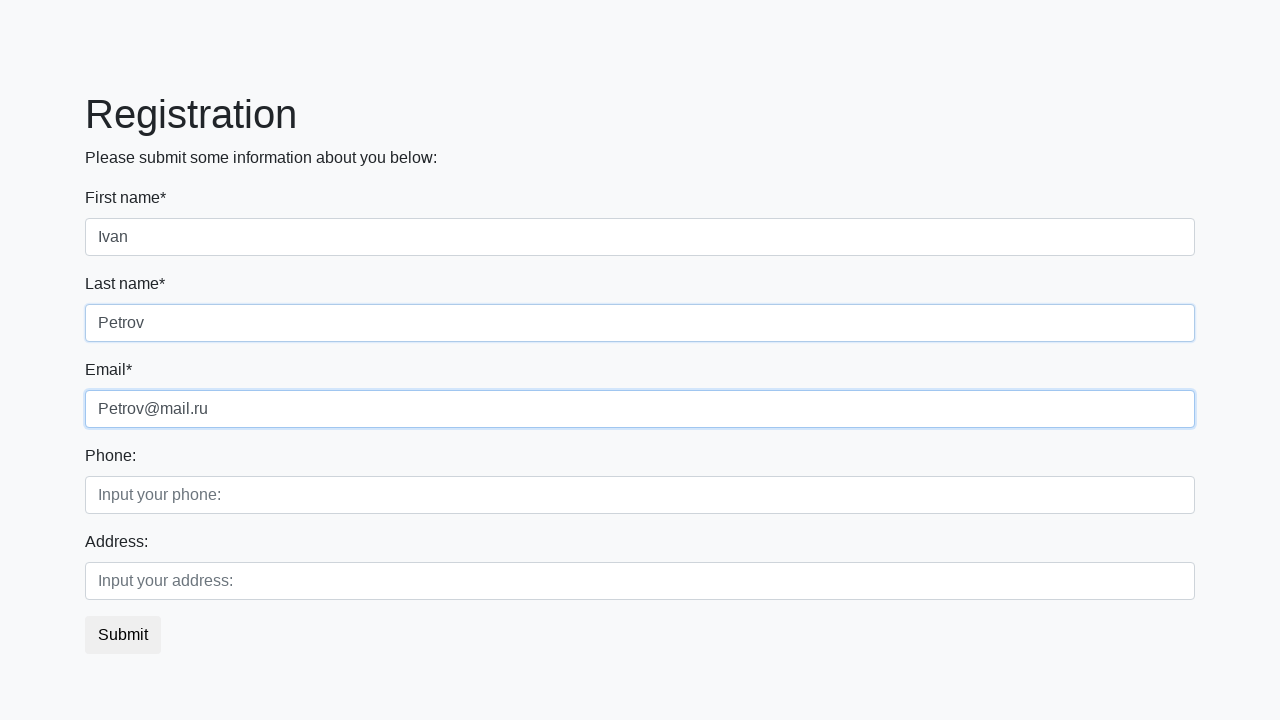

Clicked submit button to register at (123, 635) on button.btn
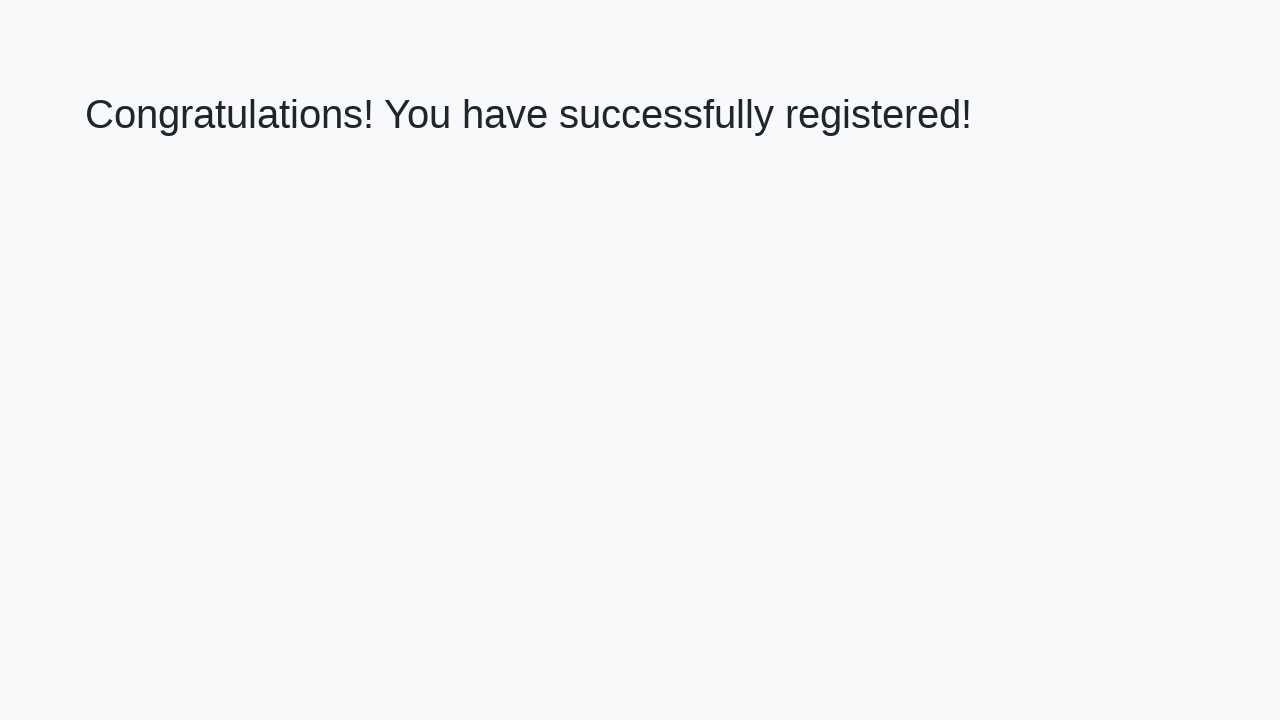

Registration success message appeared
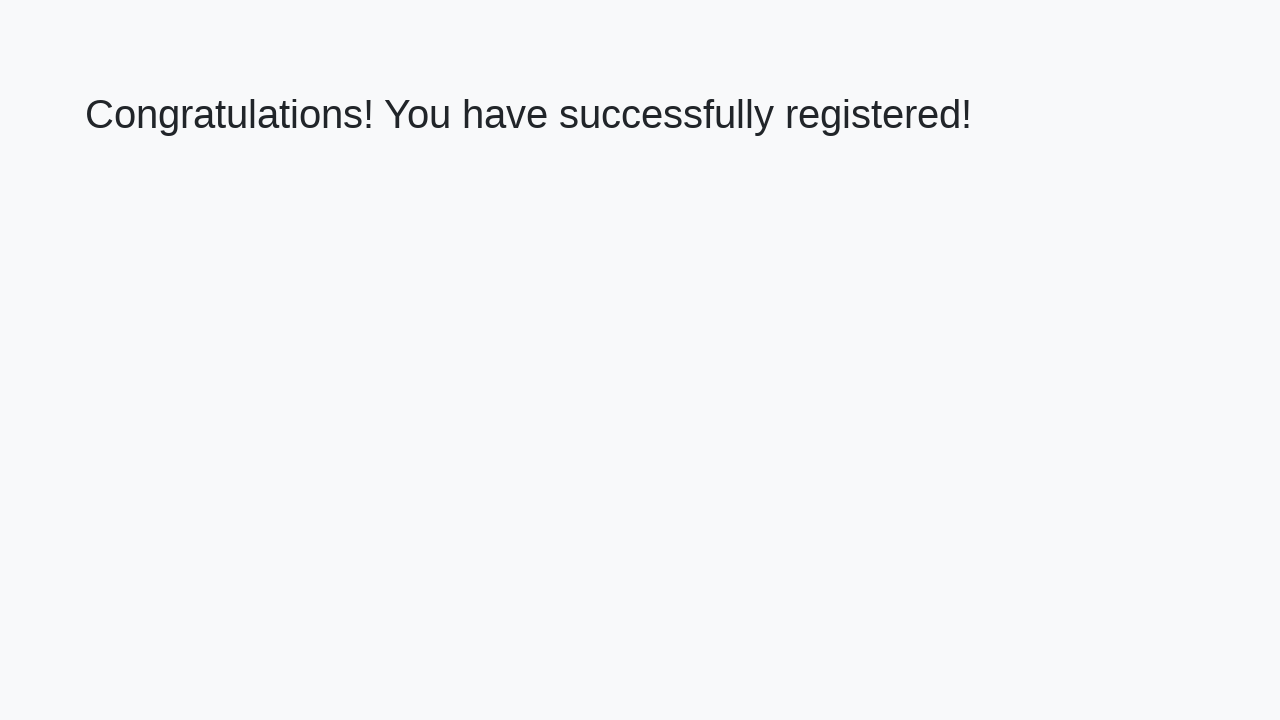

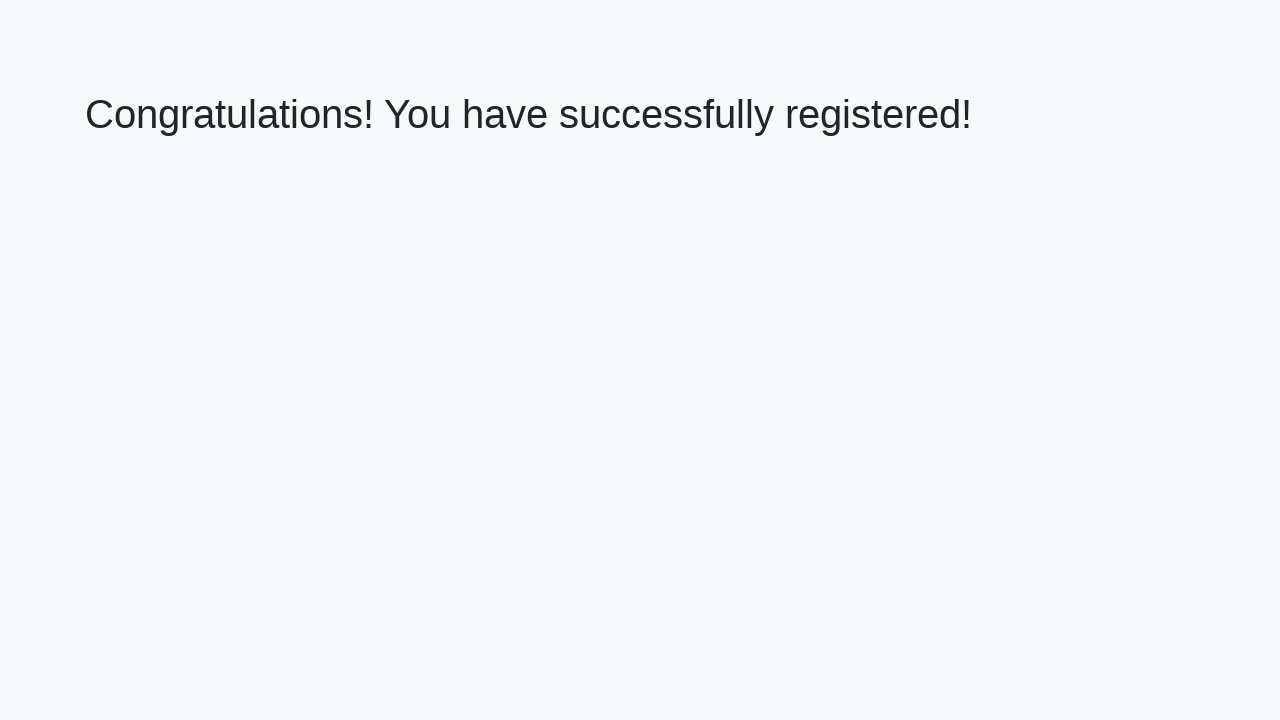